Tests JavaScript prompt alert functionality by clicking a tab, triggering a prompt dialog, entering text into it, and accepting the alert

Starting URL: http://demo.automationtesting.in/Alerts.html

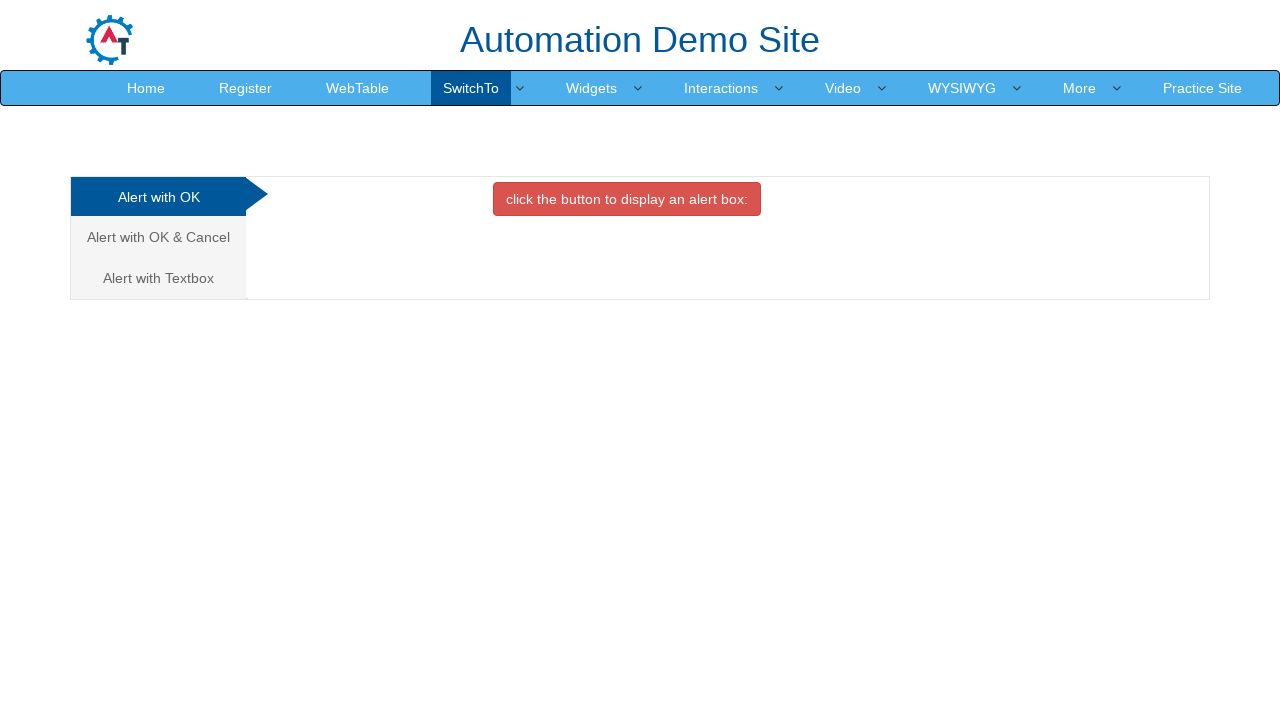

Clicked on the third alert tab (prompt alert) at (158, 278) on (//a[@class='analystic'])[3]
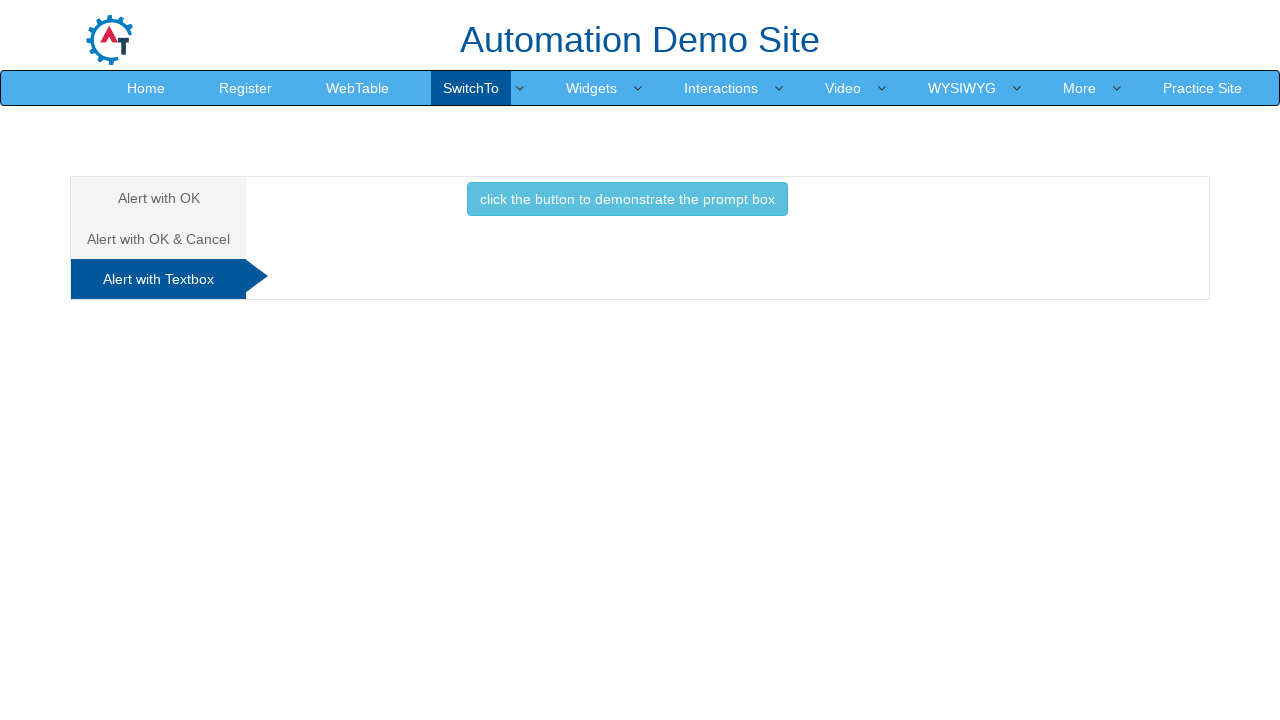

Waited 1000ms for page to be ready
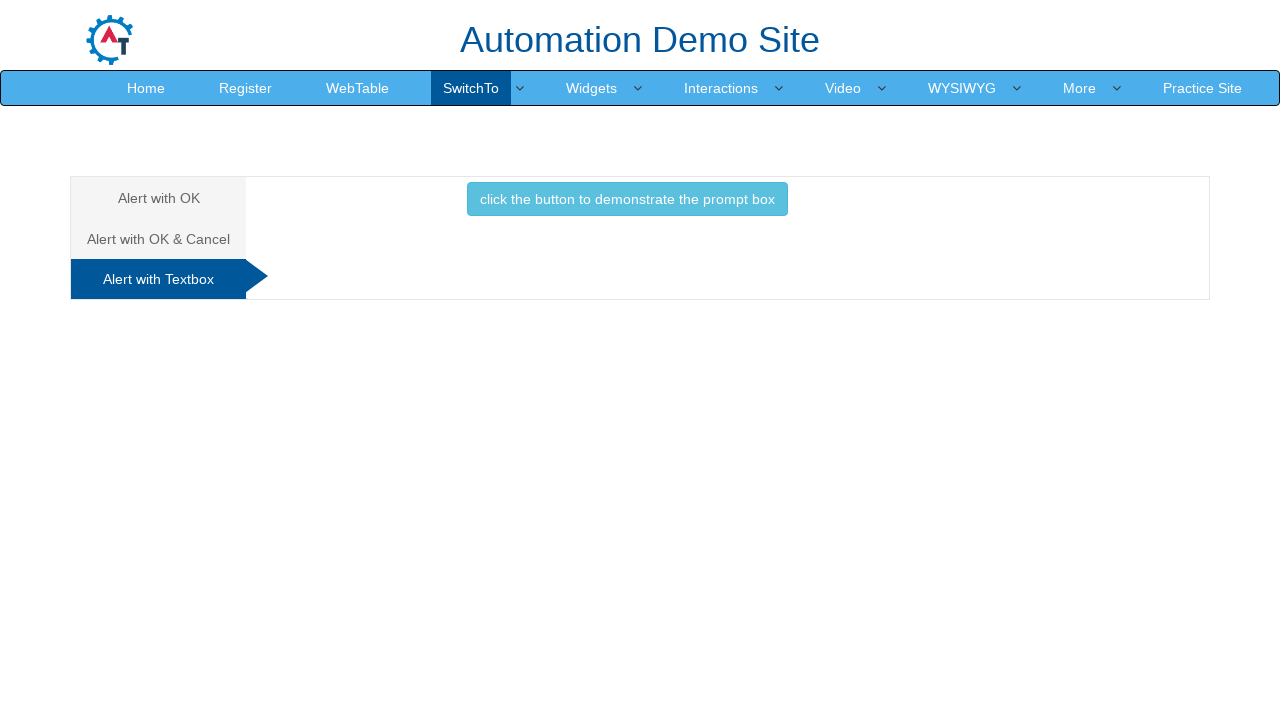

Set up dialog handler to accept prompt with text 'balakumar'
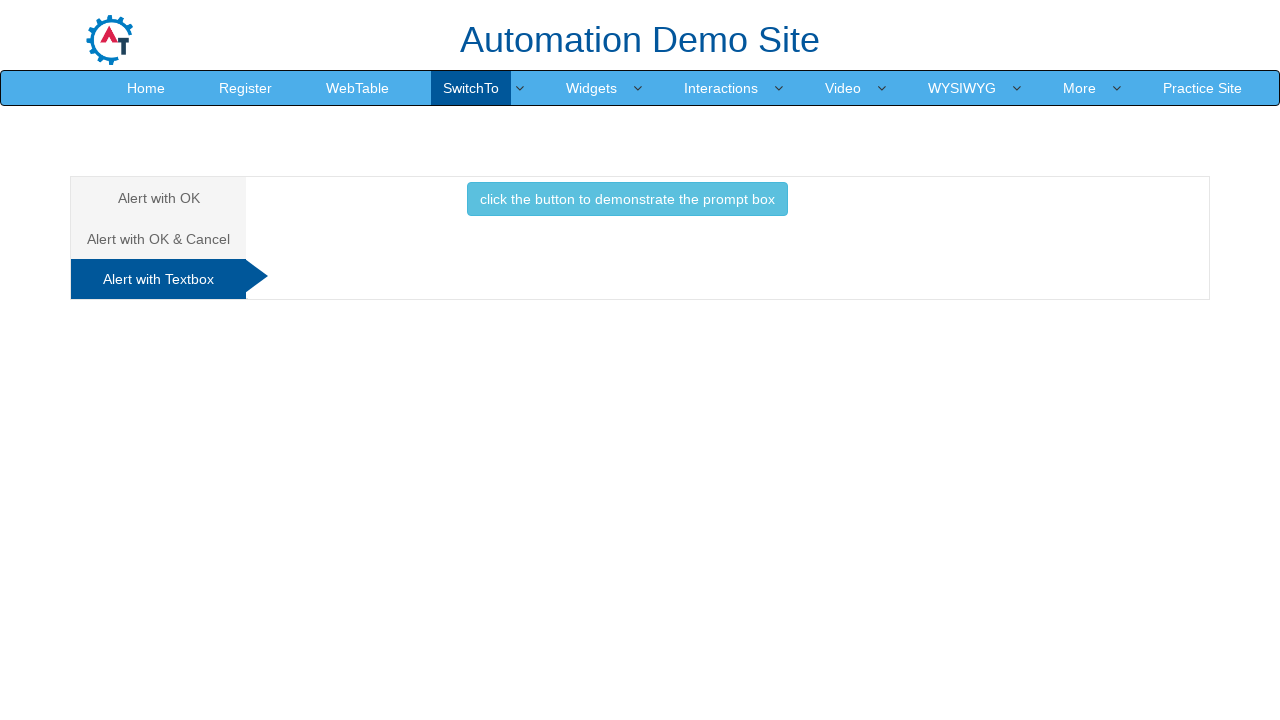

Clicked button to trigger prompt alert at (627, 199) on button.btn.btn-info
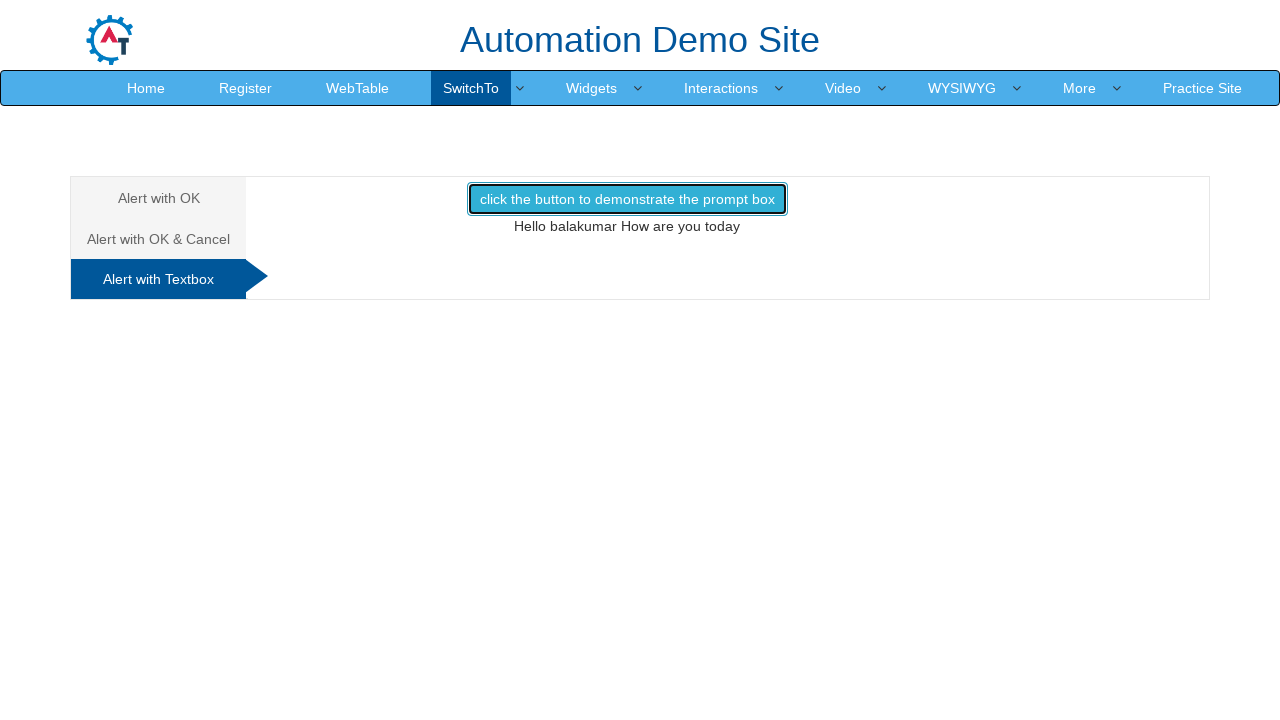

Waited 500ms for dialog to be handled
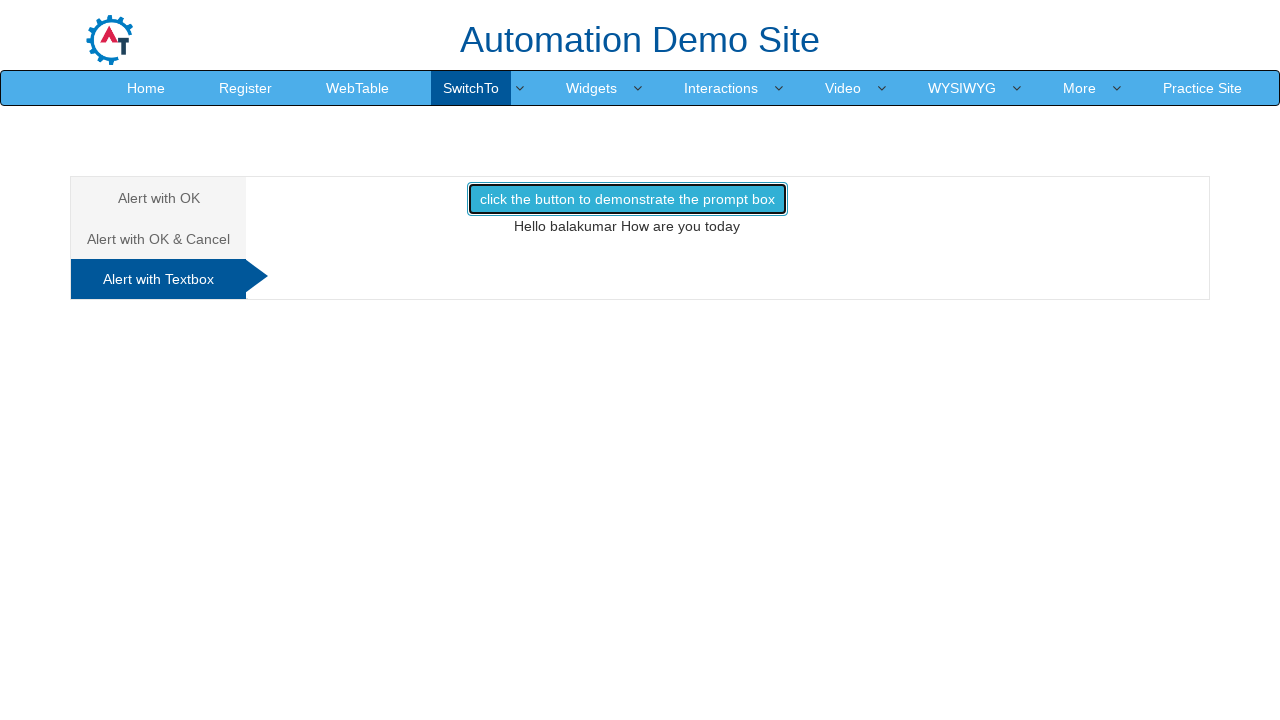

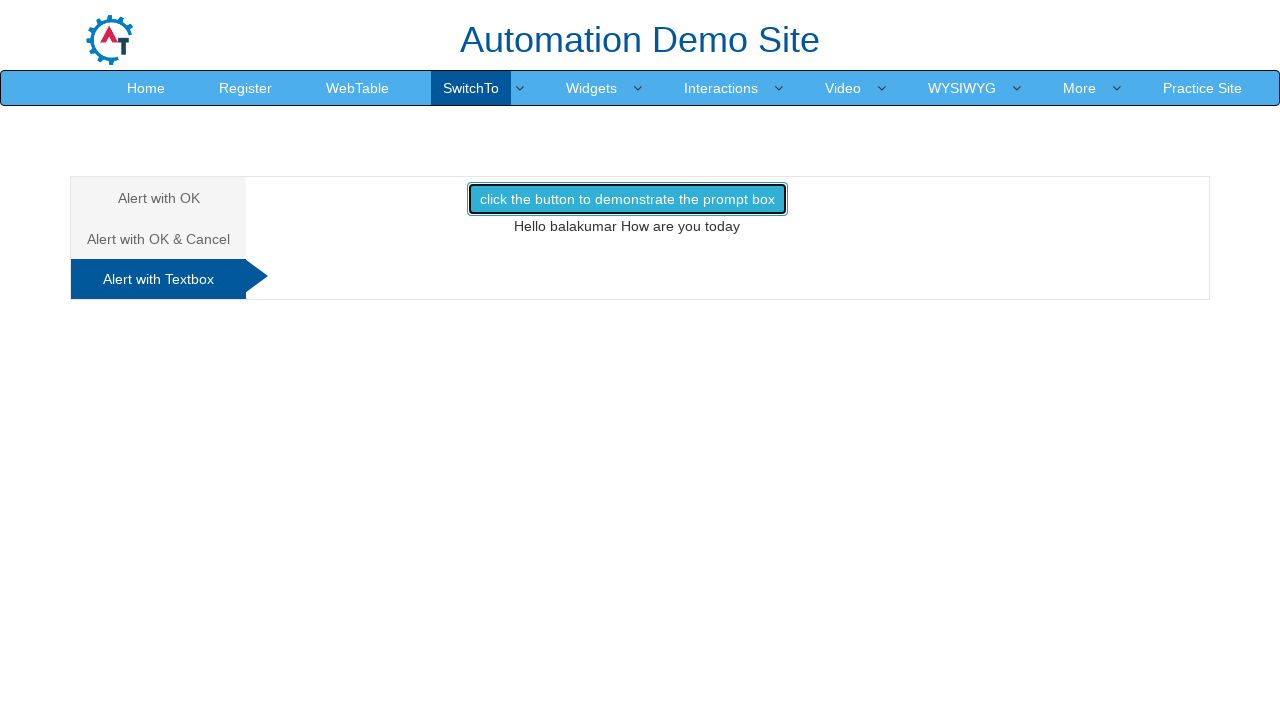